Tests infinite scroll functionality by scrolling until no new content loads

Starting URL: https://the-internet.herokuapp.com/infinite_scroll

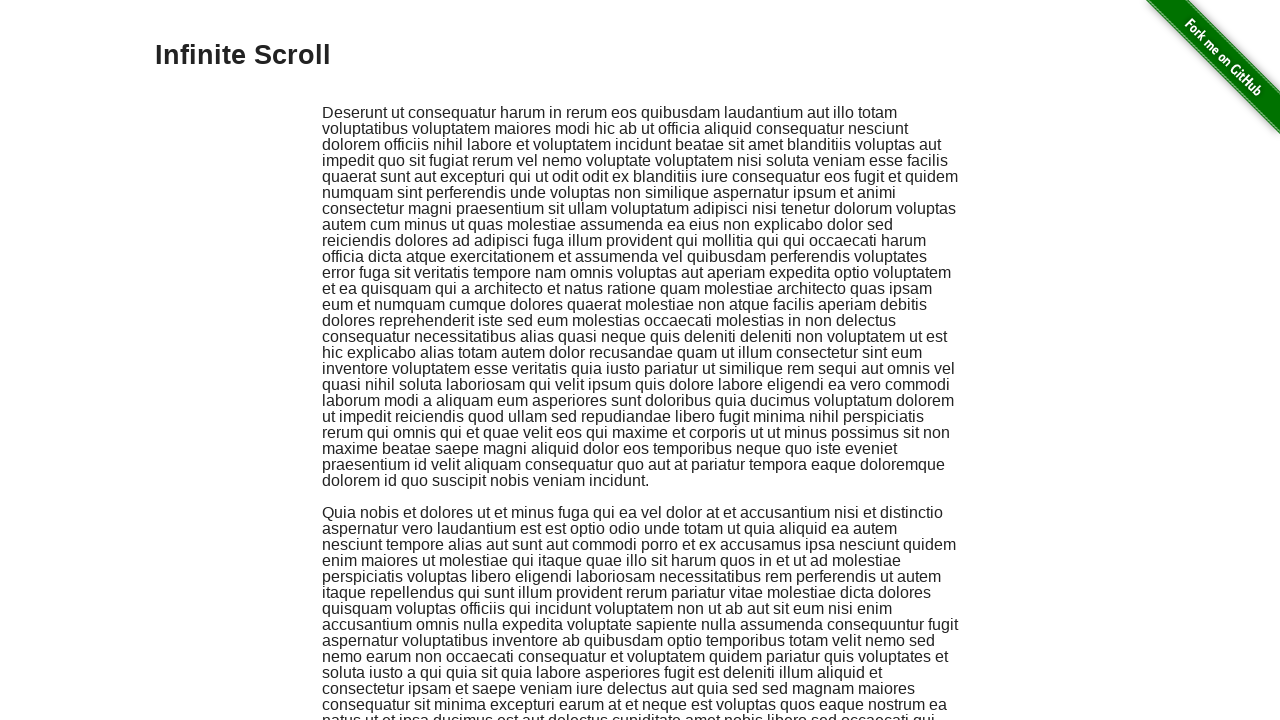

Evaluated initial page scroll height
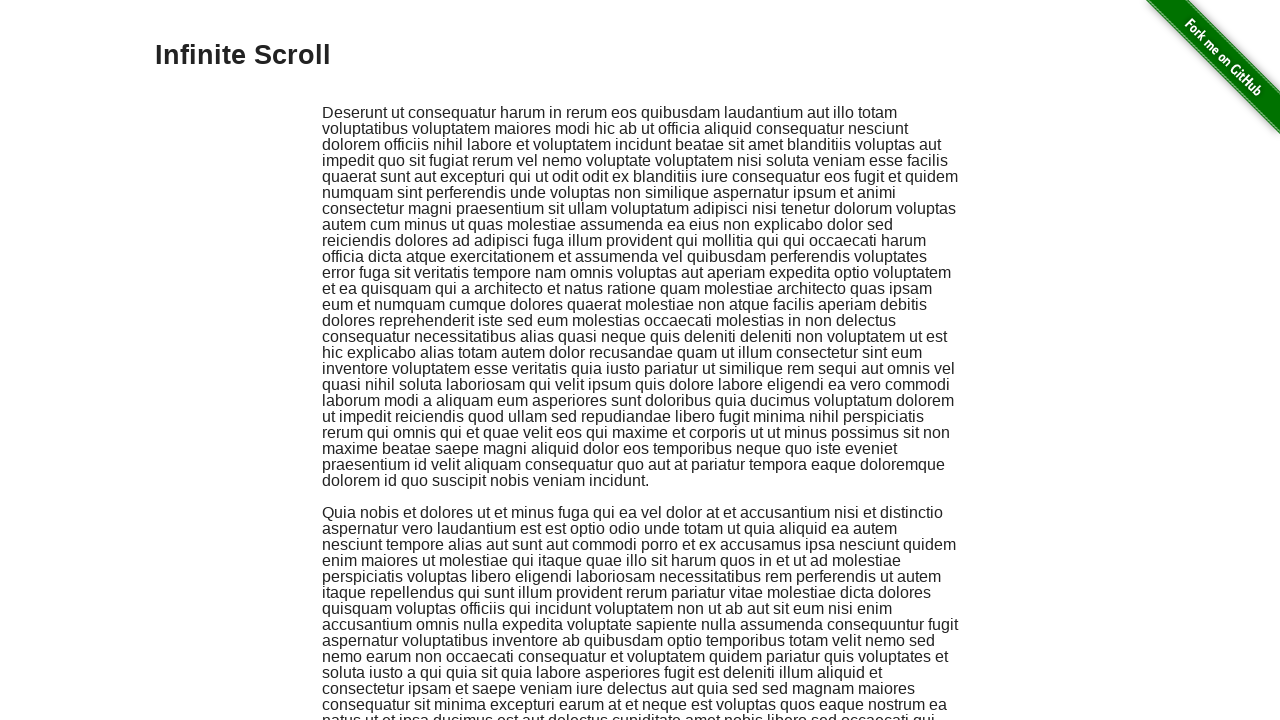

Scrolled to bottom of page (iteration 1)
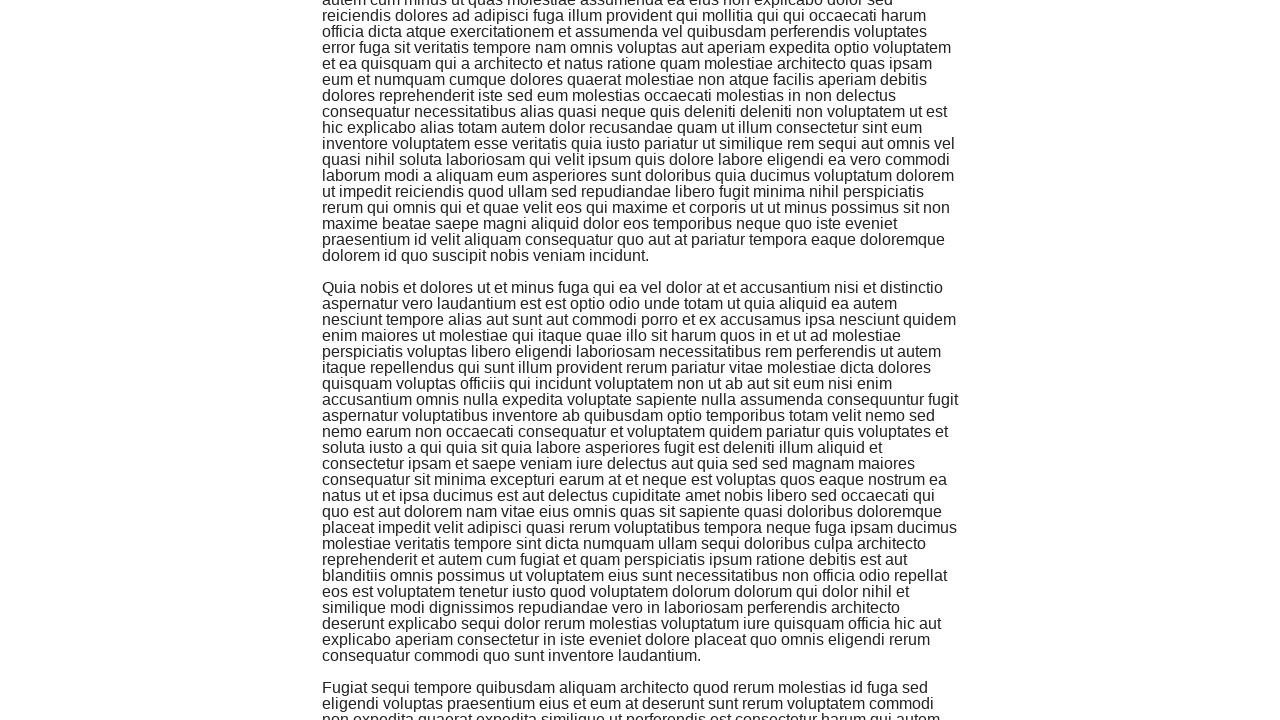

Waited 2 seconds for new content to load
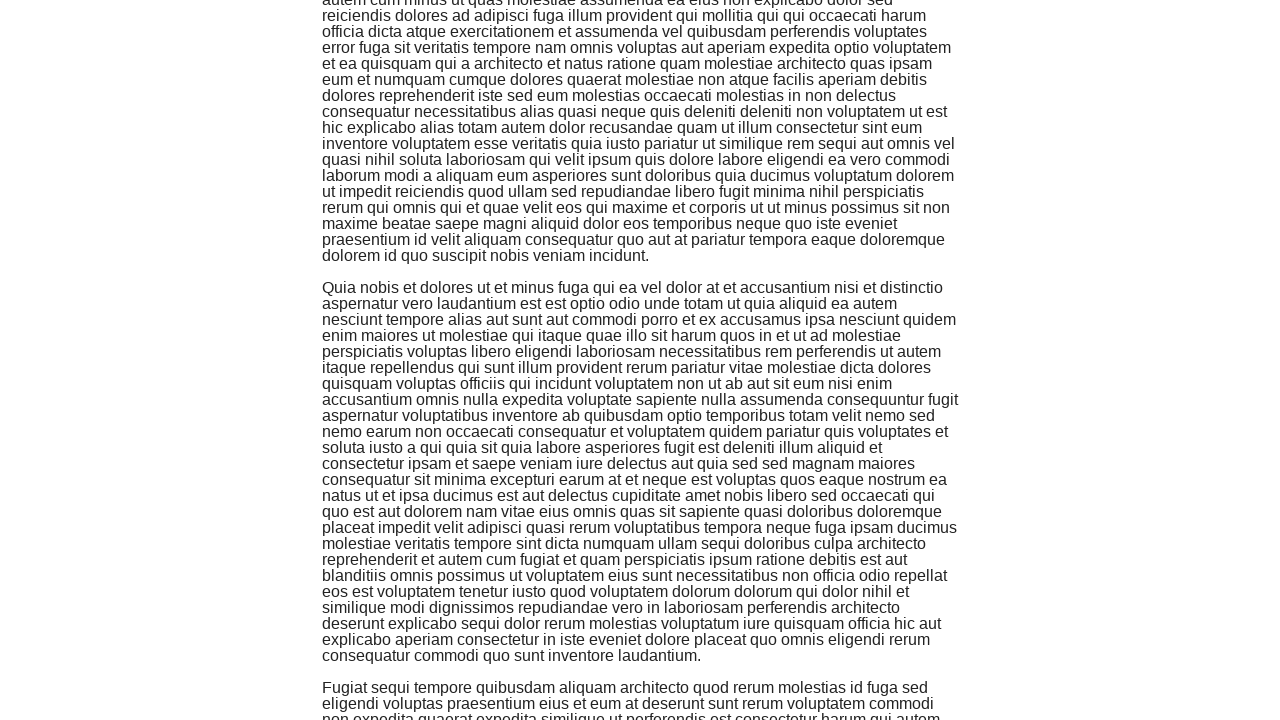

Evaluated new page scroll height to check for additional content
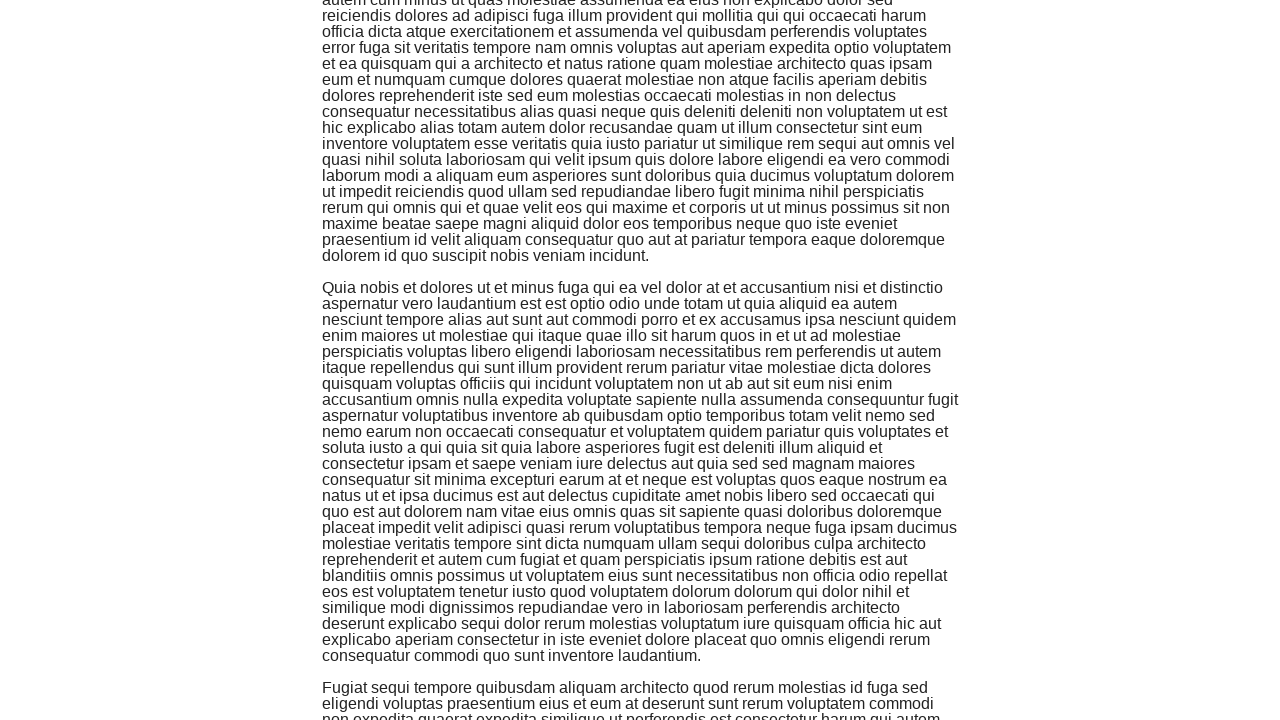

Scrolled to bottom of page (iteration 2)
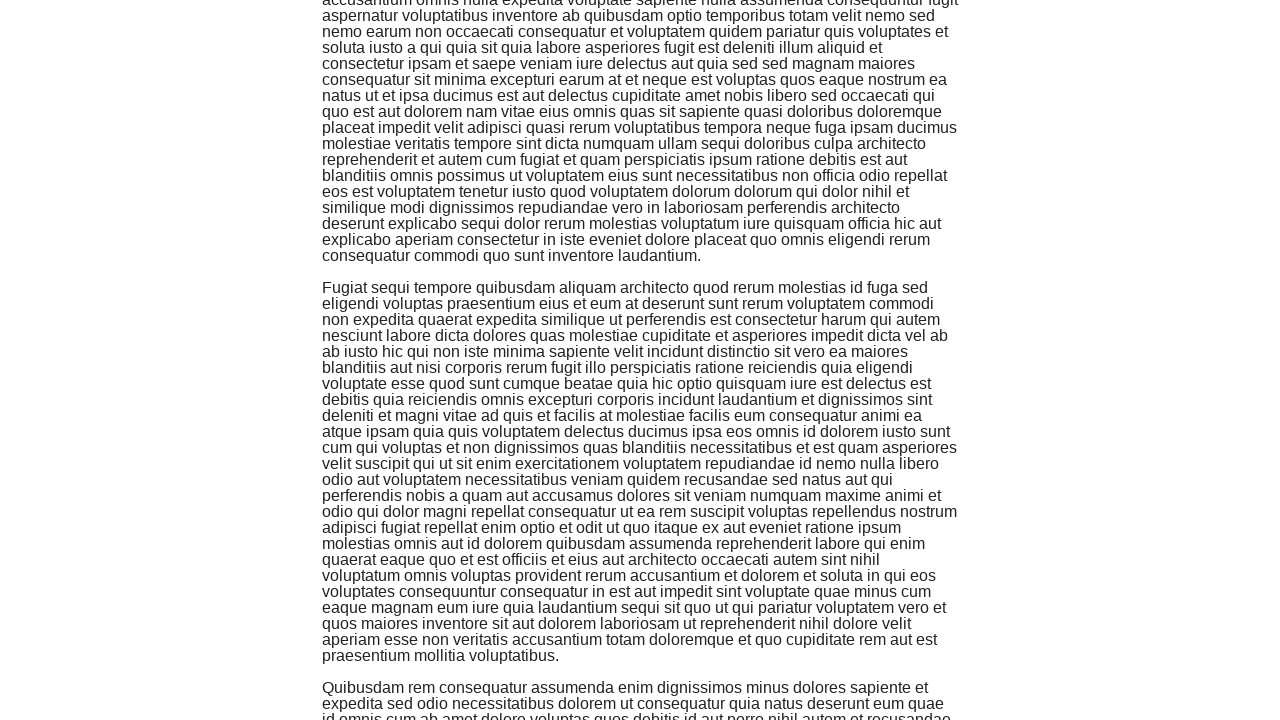

Waited 2 seconds for new content to load
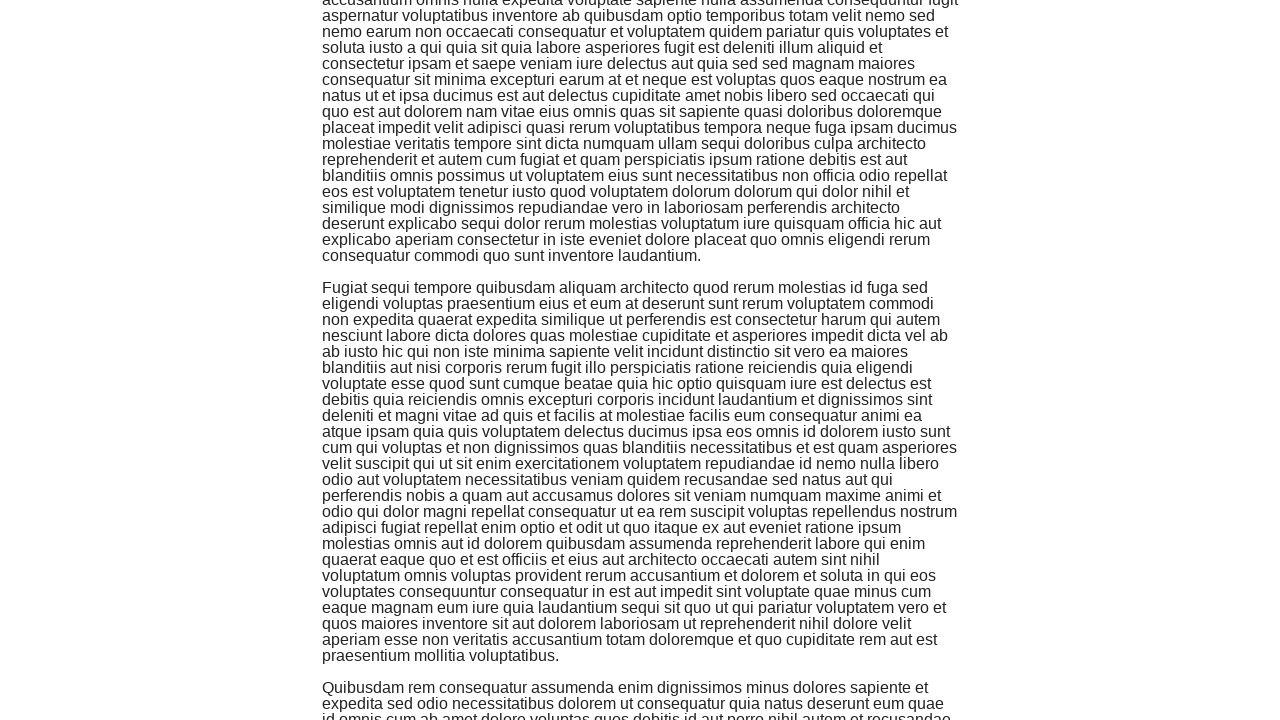

Evaluated new page scroll height to check for additional content
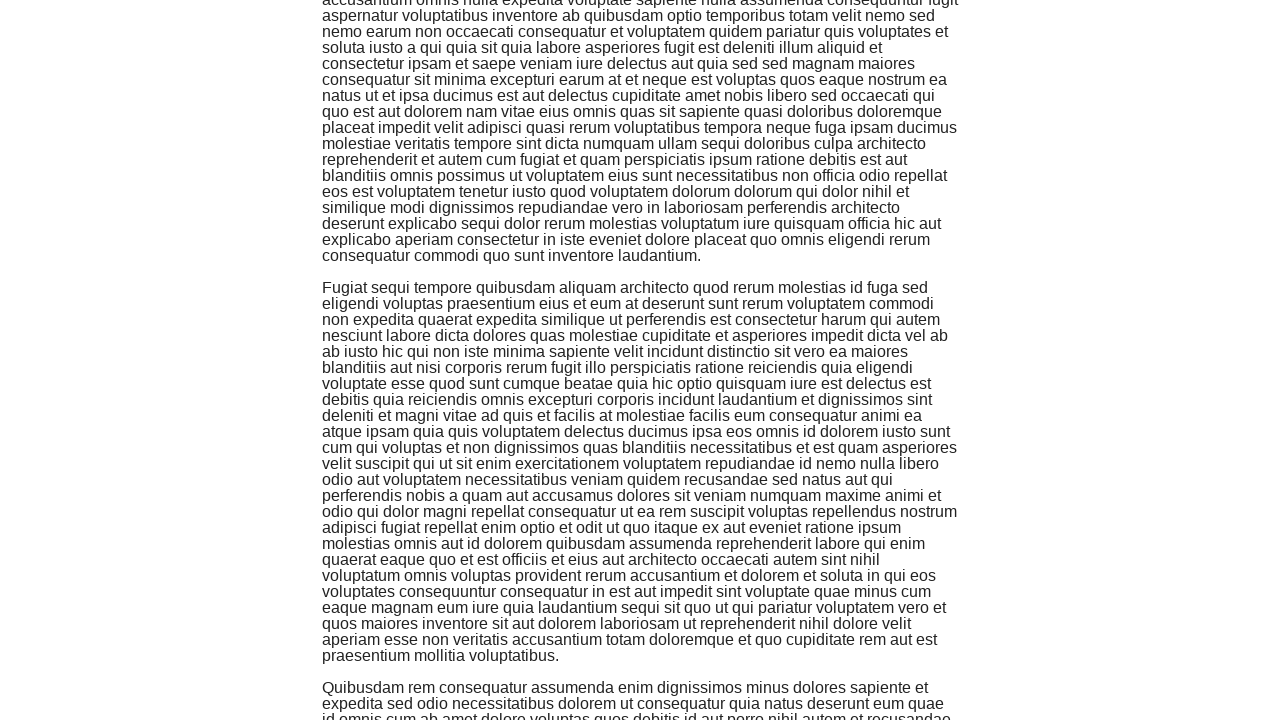

Scrolled to bottom of page (iteration 3)
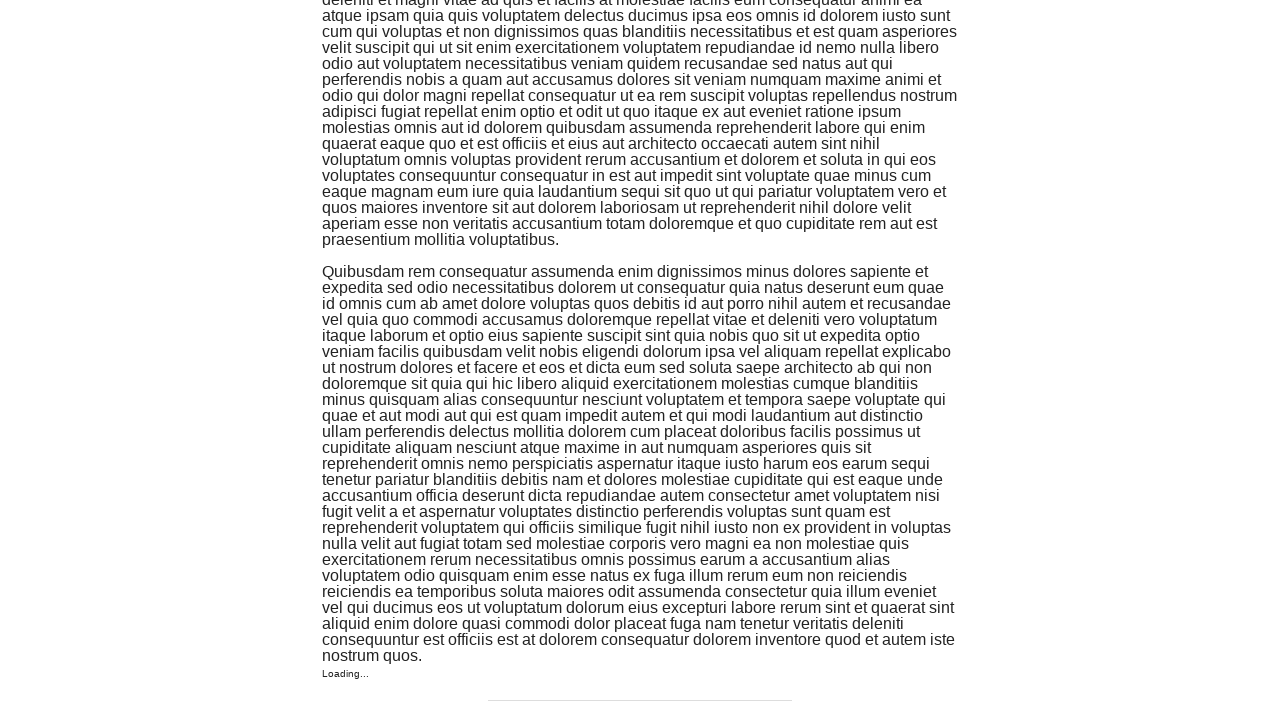

Waited 2 seconds for new content to load
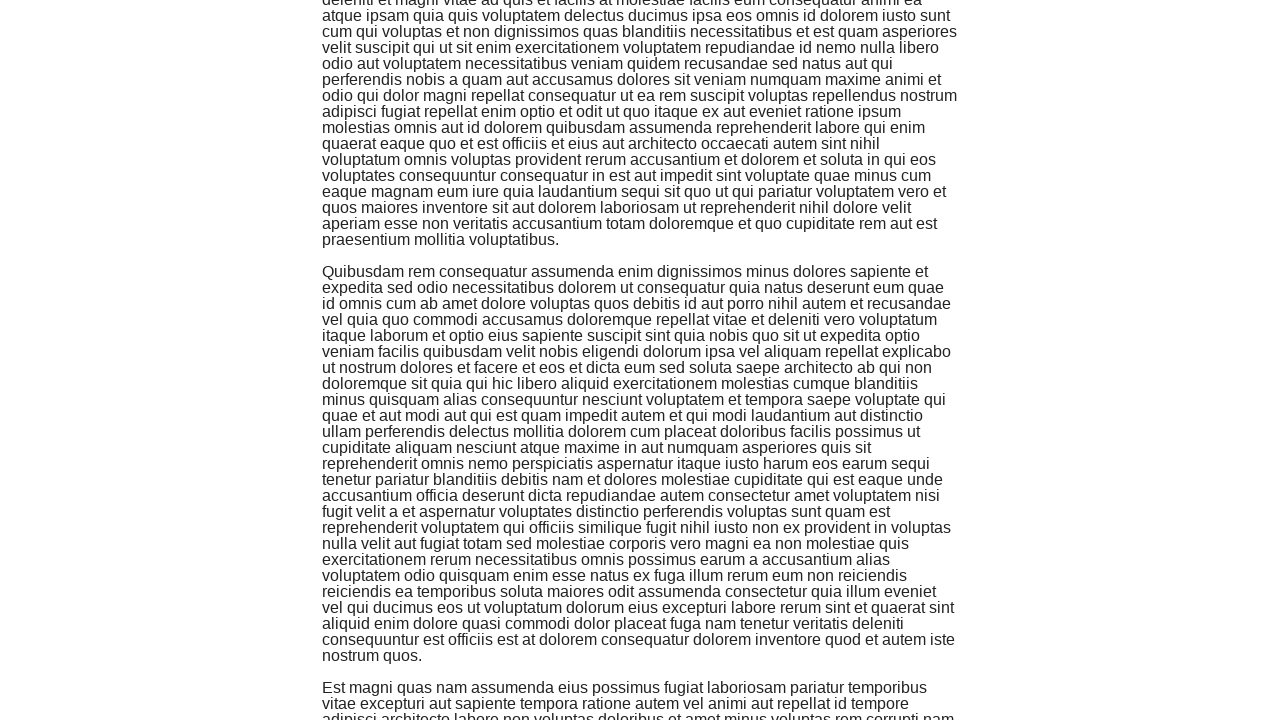

Evaluated new page scroll height to check for additional content
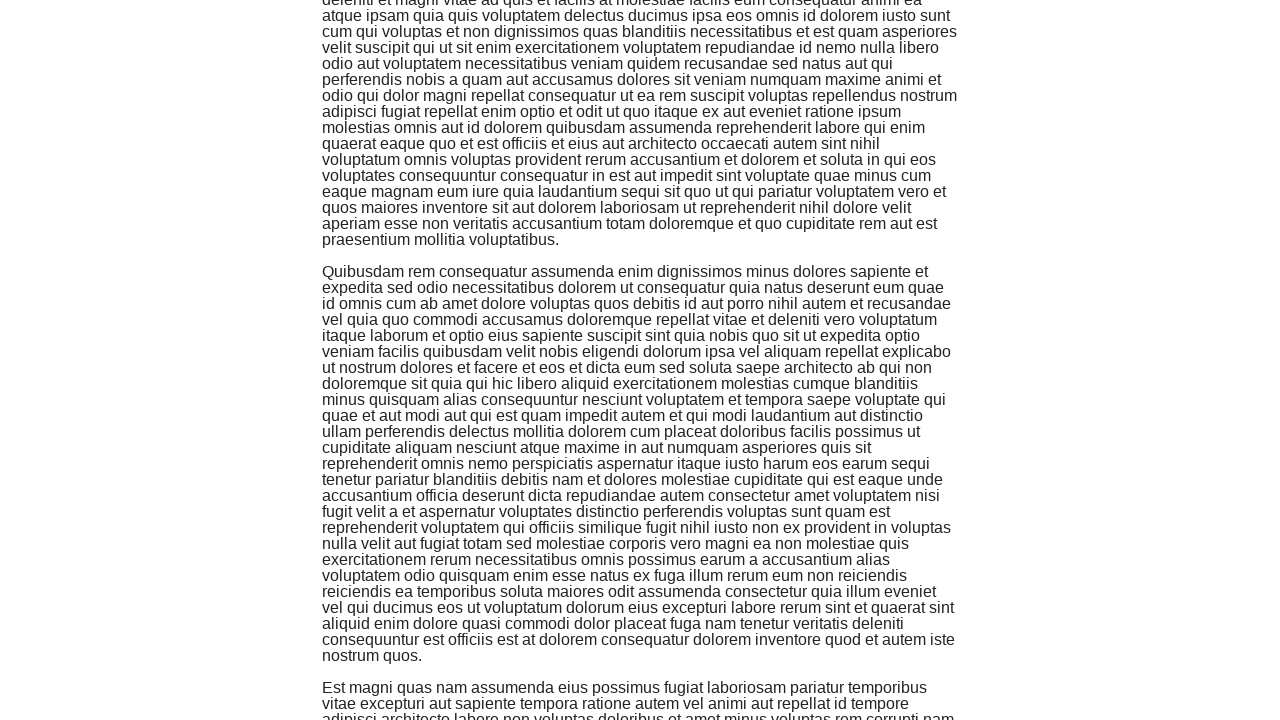

Scrolled to bottom of page (iteration 4)
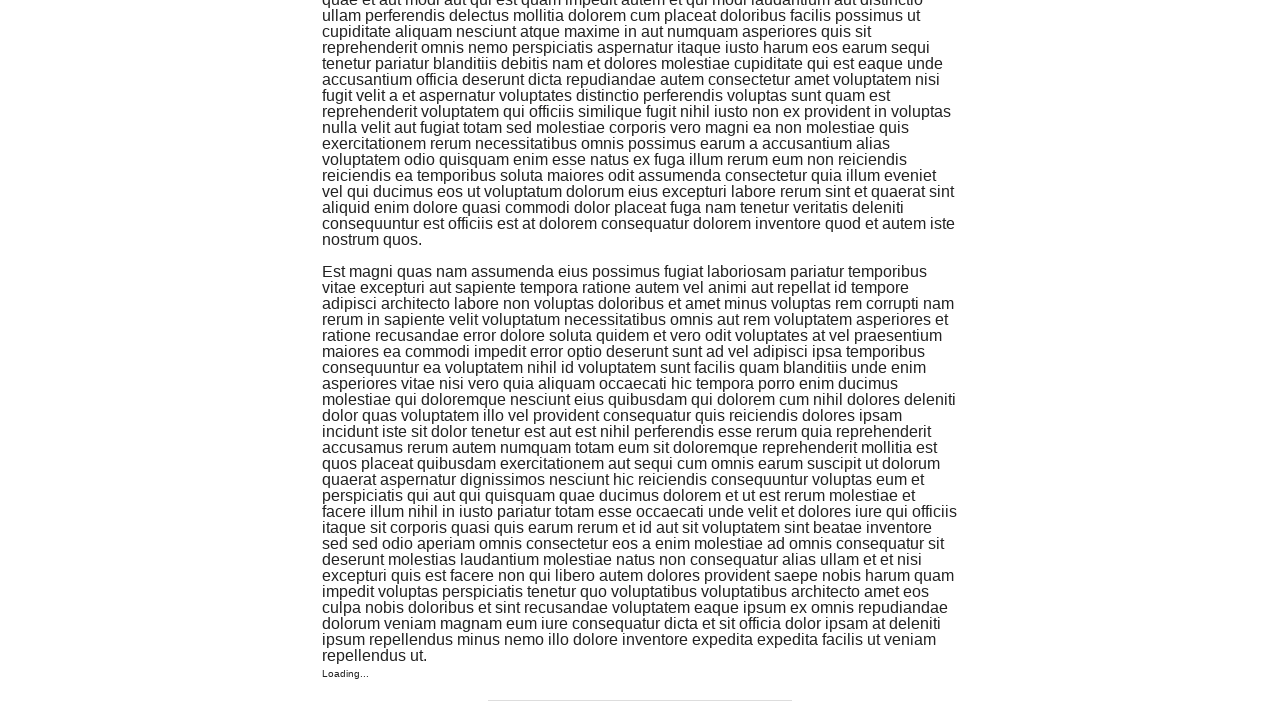

Waited 2 seconds for new content to load
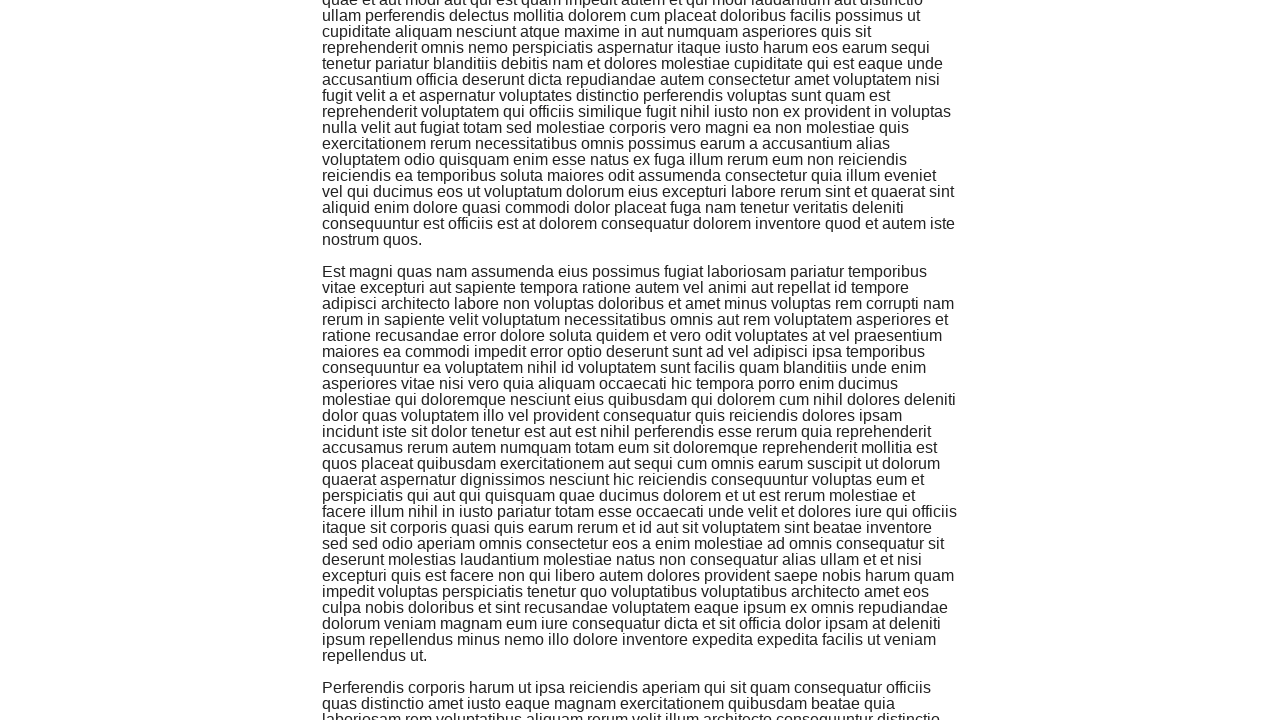

Evaluated new page scroll height to check for additional content
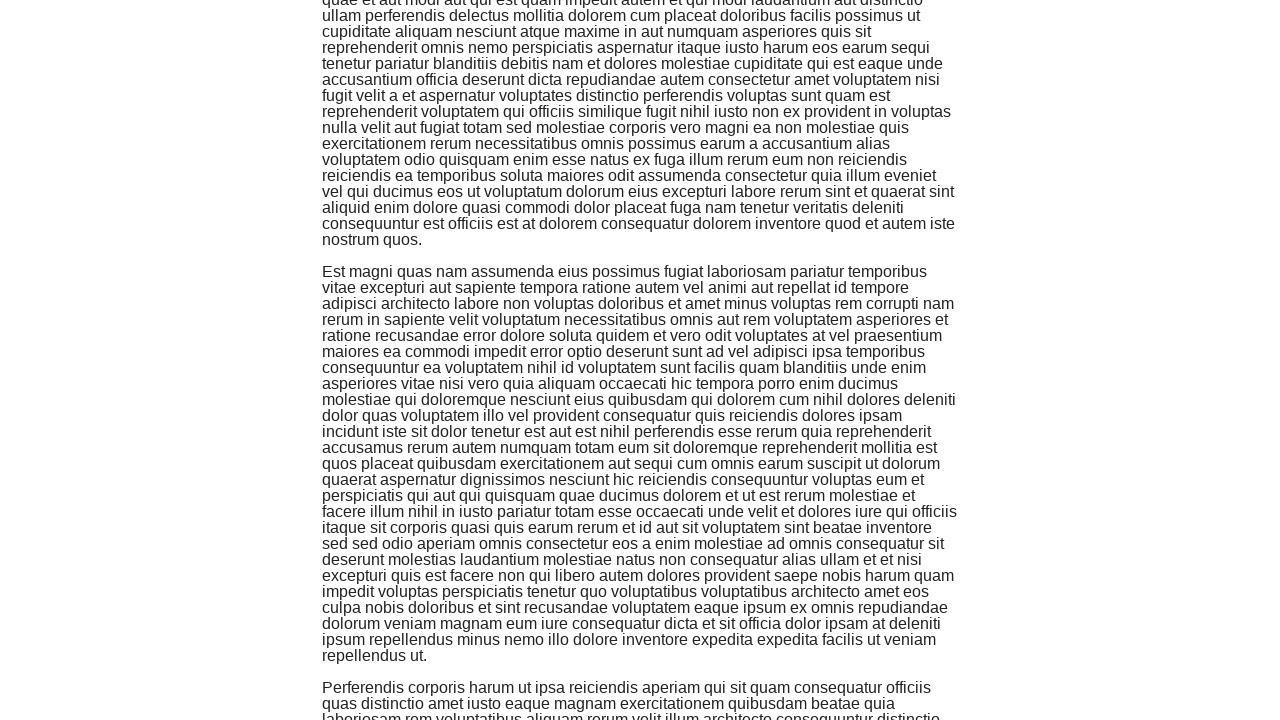

Scrolled to bottom of page (iteration 5)
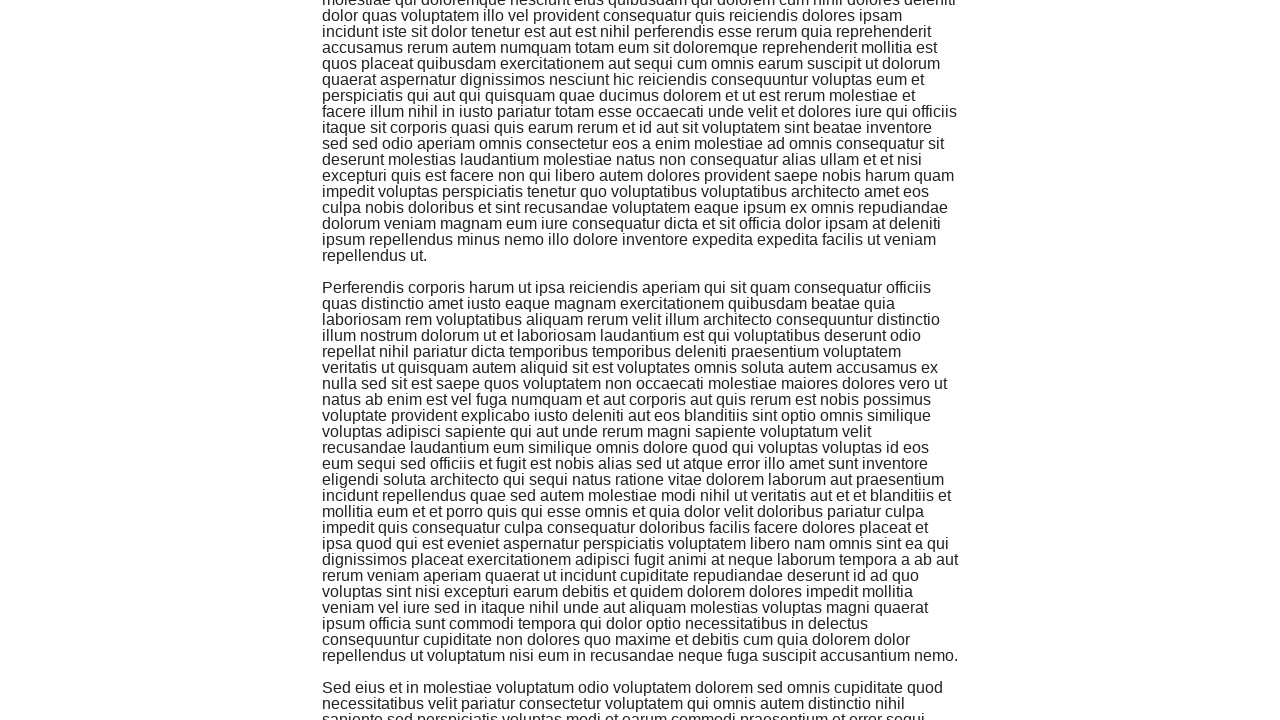

Waited 2 seconds for new content to load
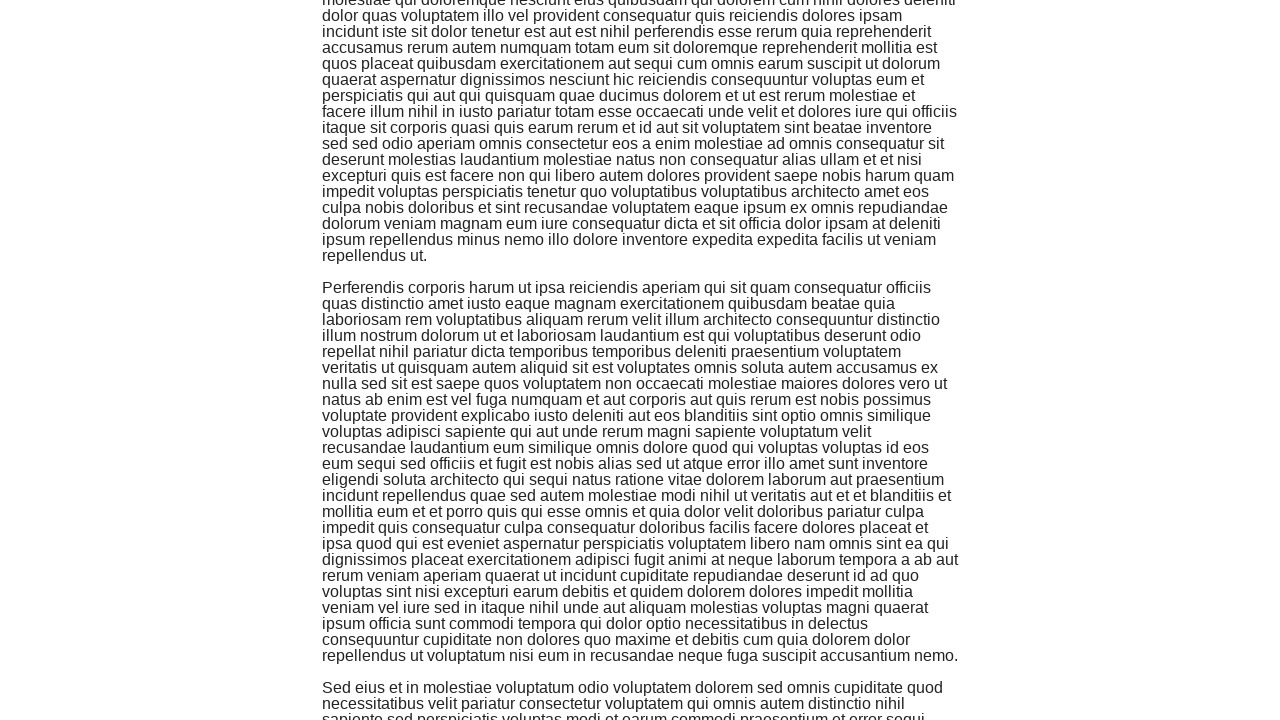

Evaluated new page scroll height to check for additional content
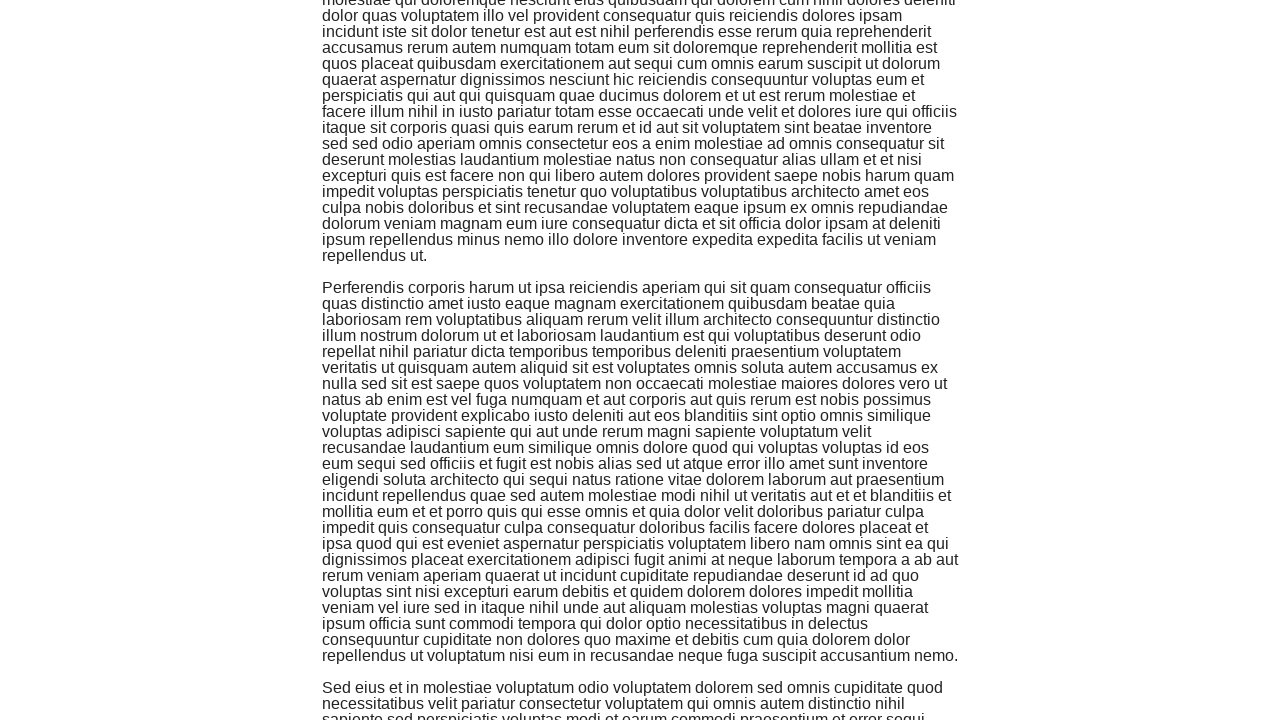

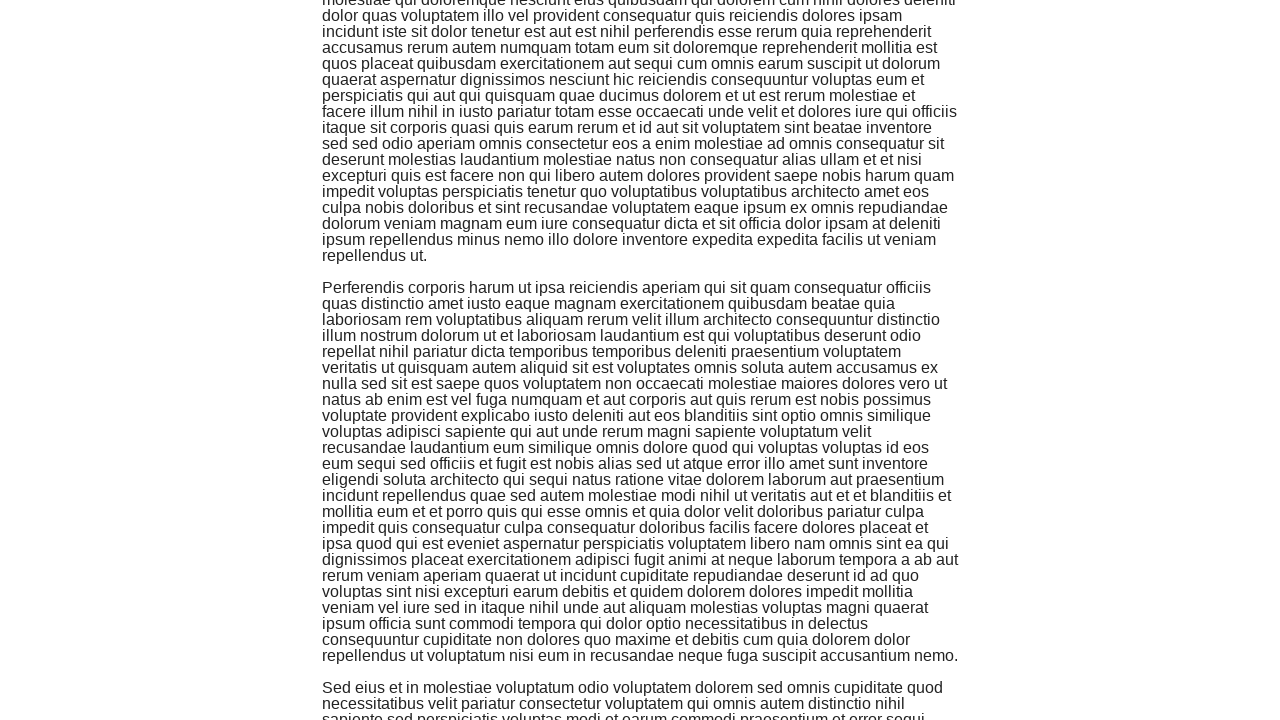